Opens the RedBus website homepage and waits for it to load

Starting URL: https://www.redbus.in/

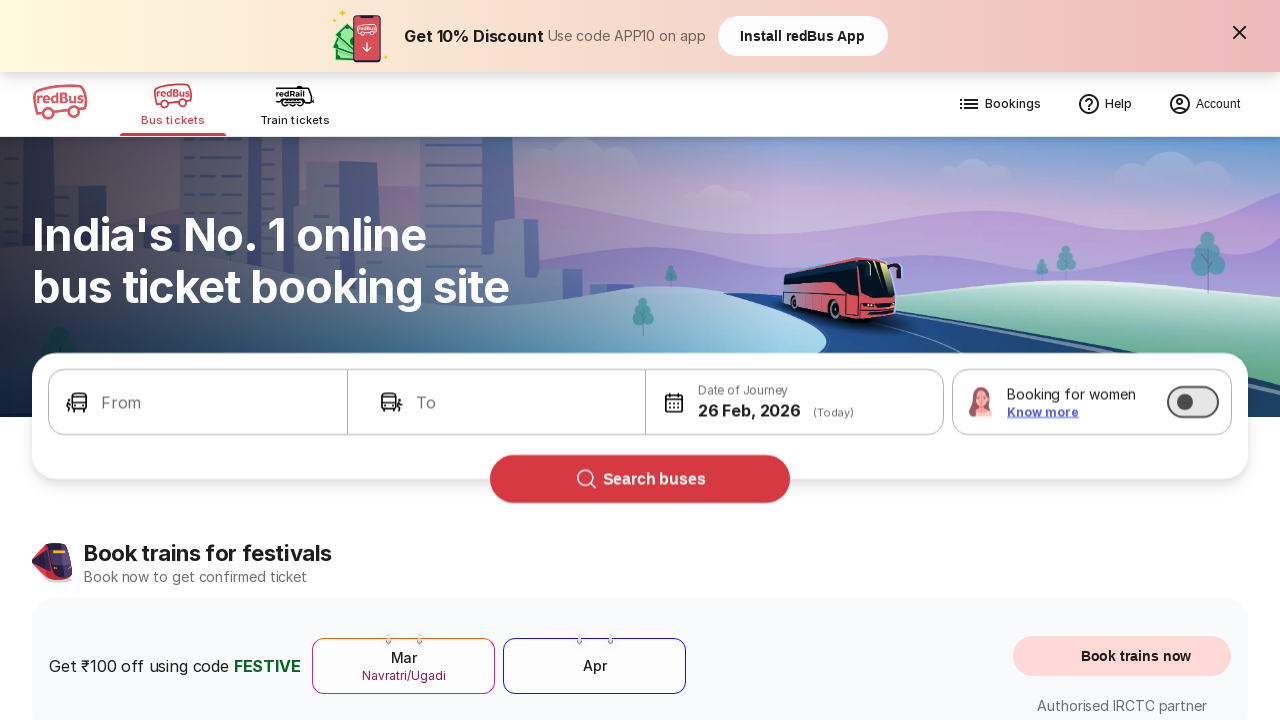

RedBus homepage loaded and network idle state reached
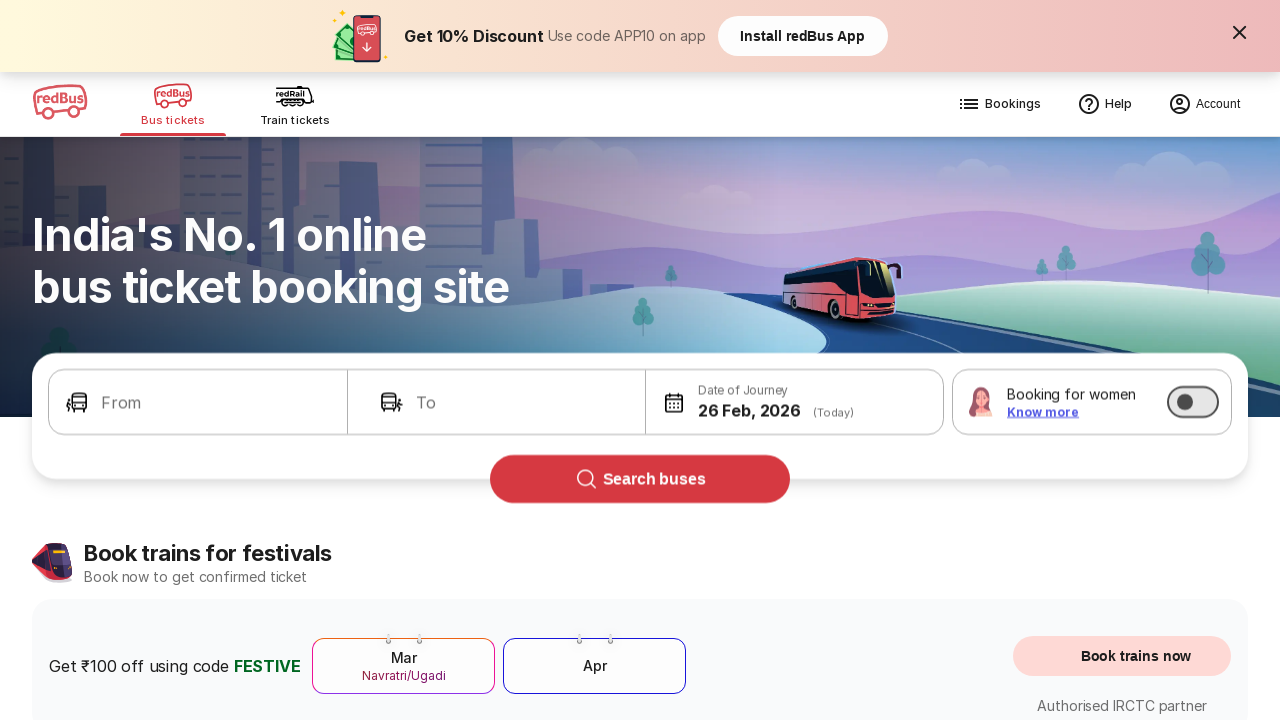

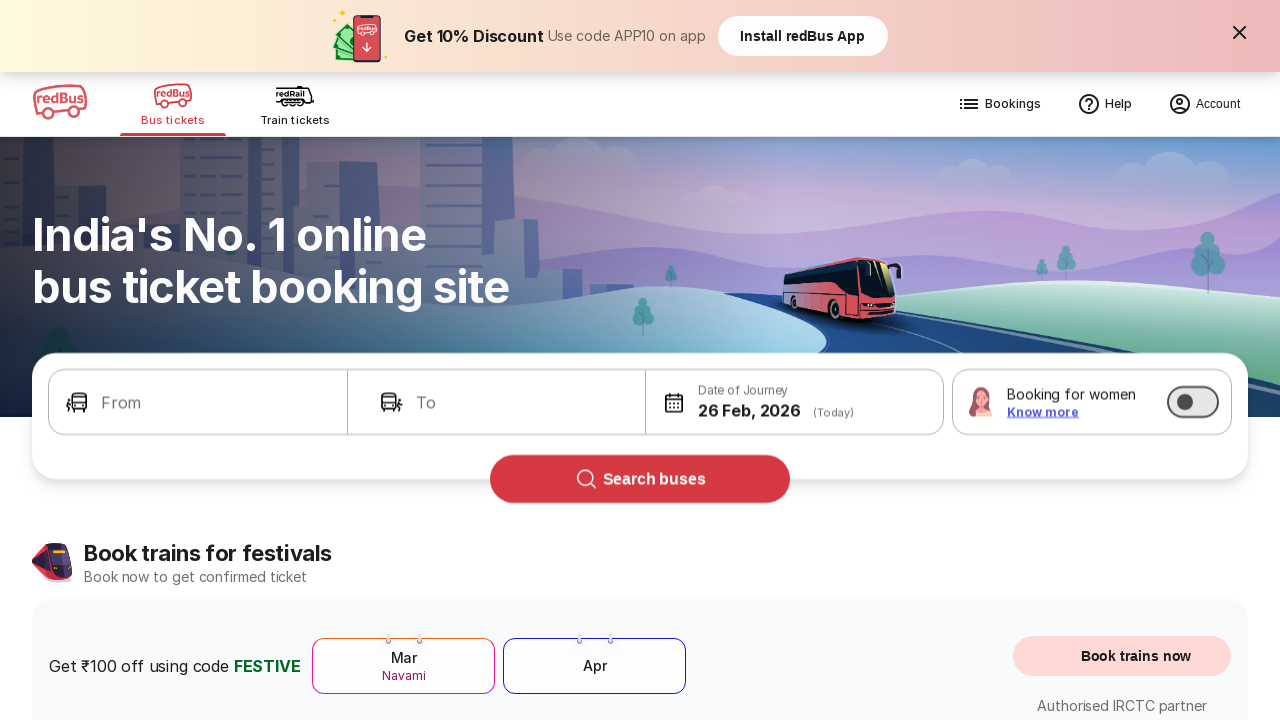